Tests browser window functionality by navigating to Browser Windows page, opening a new window, switching to it, verifying the content, and closing the new window.

Starting URL: https://demoqa.com/

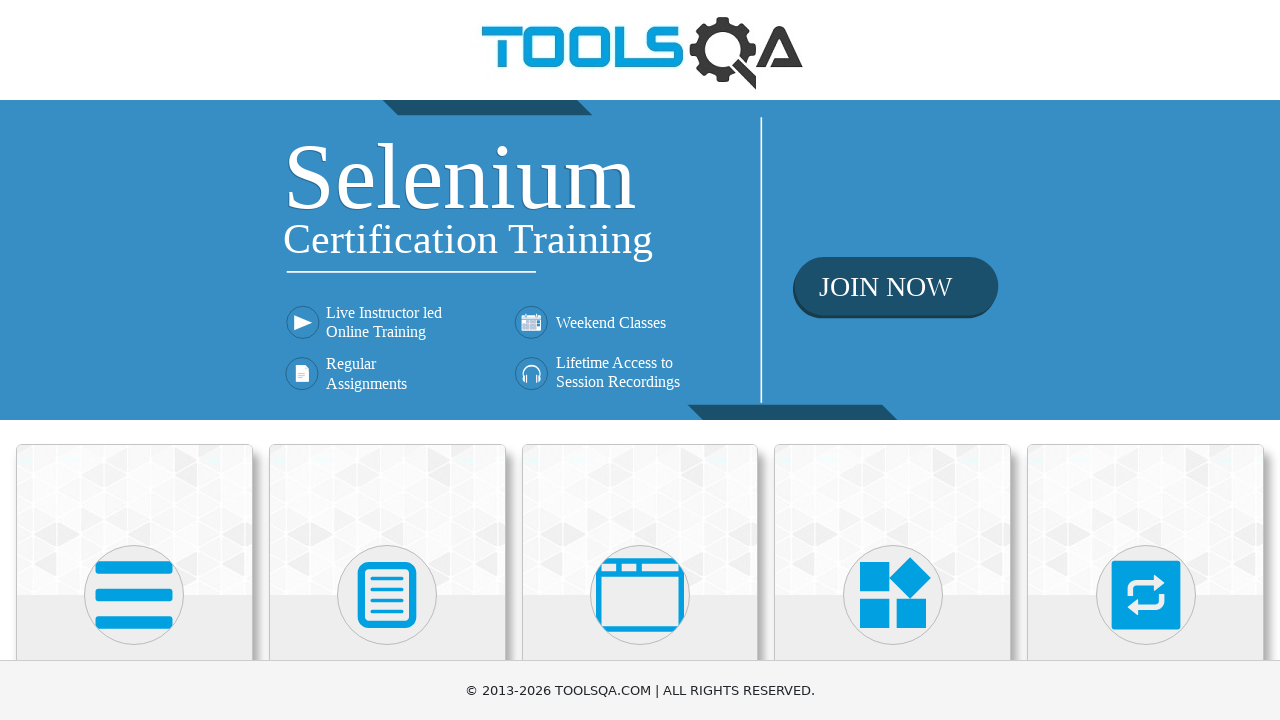

Scrolled down to see menu options
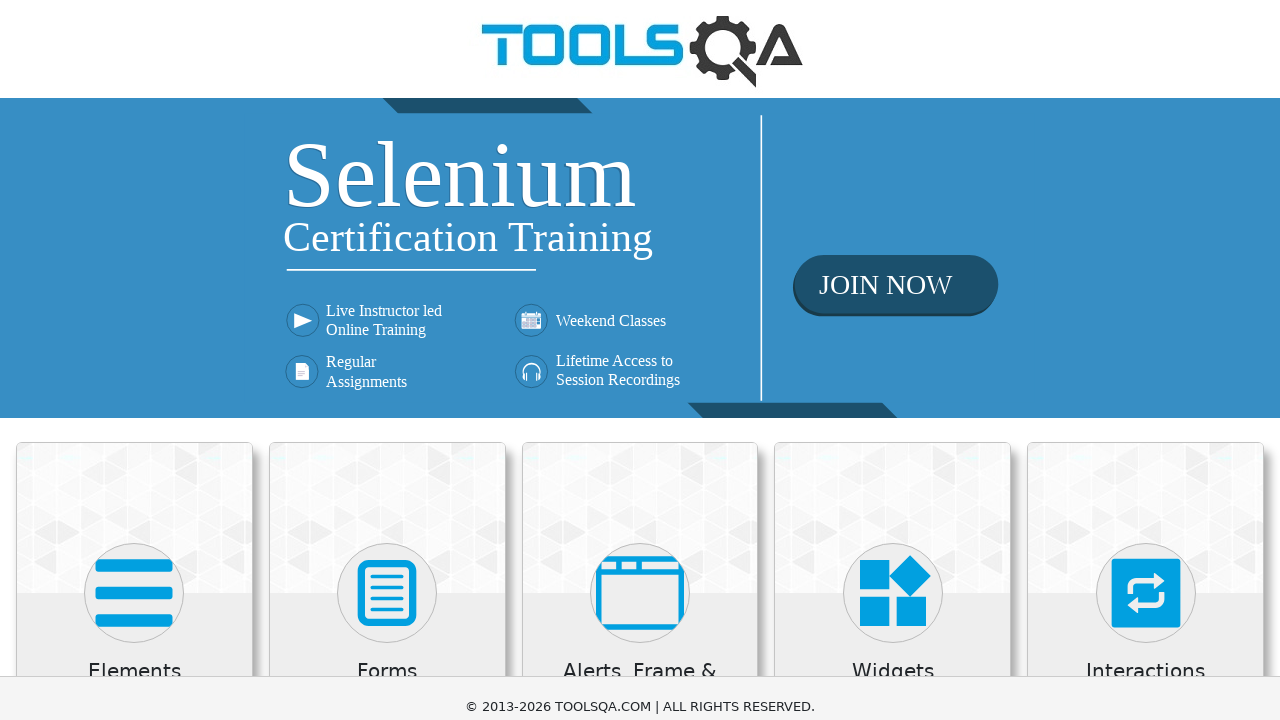

Clicked on 'Alerts, Frame & Windows' card at (640, 185) on xpath=//h5[text()='Alerts, Frame & Windows']
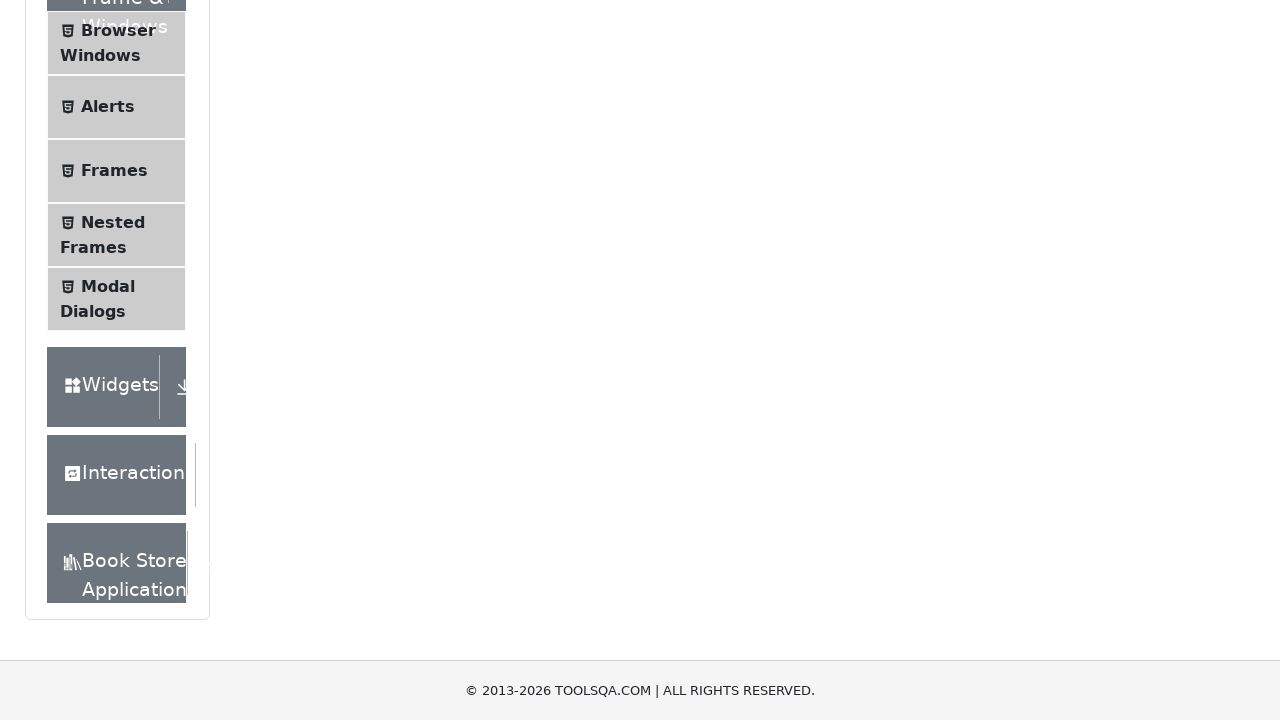

Clicked on 'Browser Windows' option in side menu at (118, 30) on xpath=//span[text()='Browser Windows']
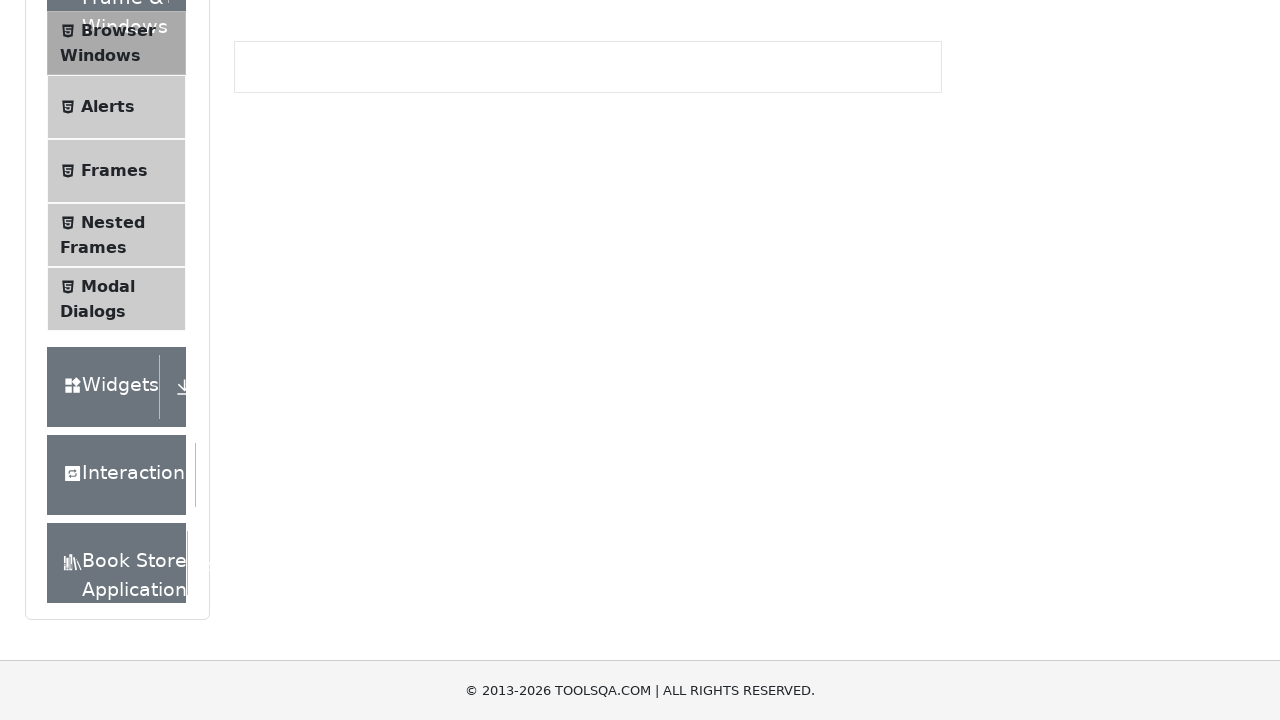

Scrolled down on Browser Windows page
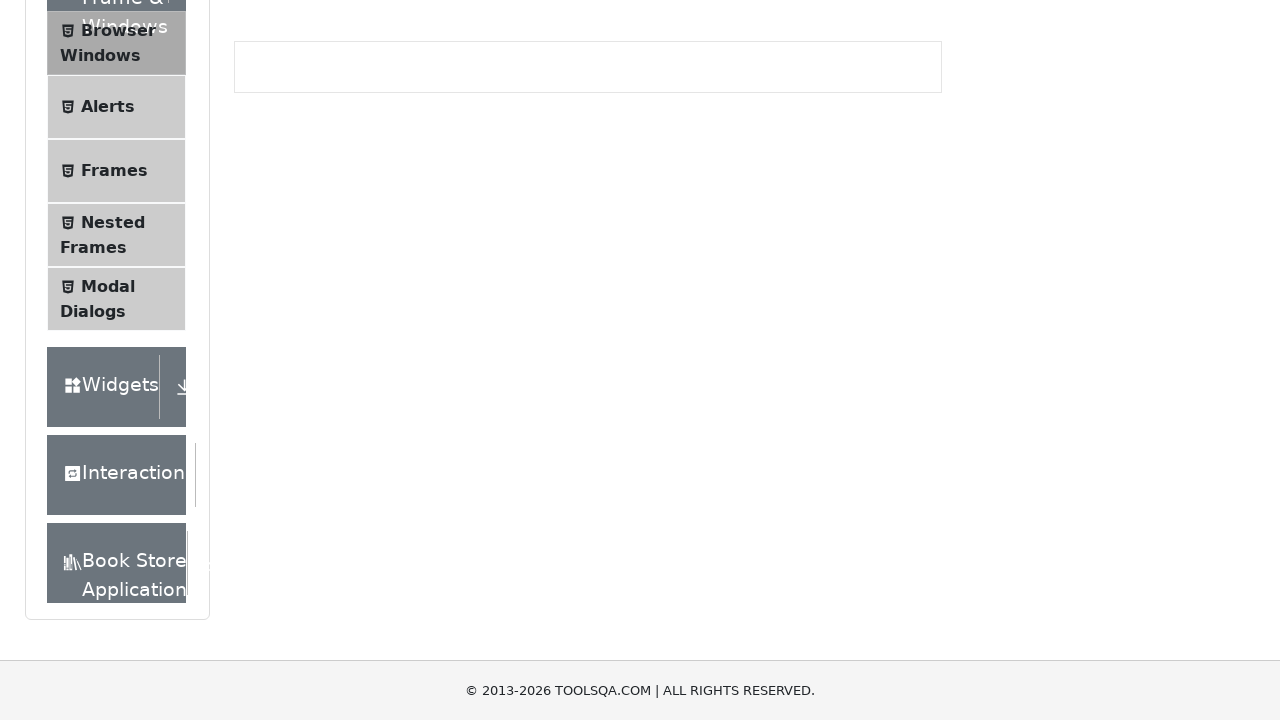

Clicked 'New Window' button and new window opened at (298, 304) on #windowButton
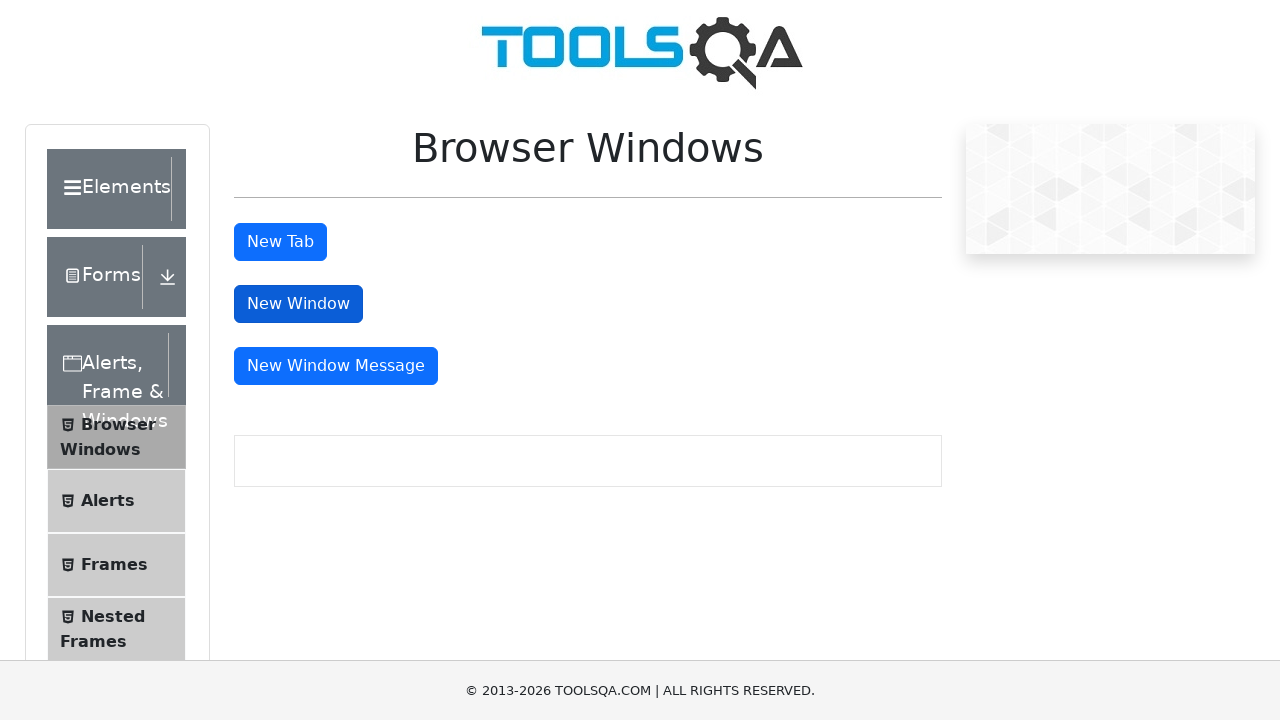

New window loaded successfully
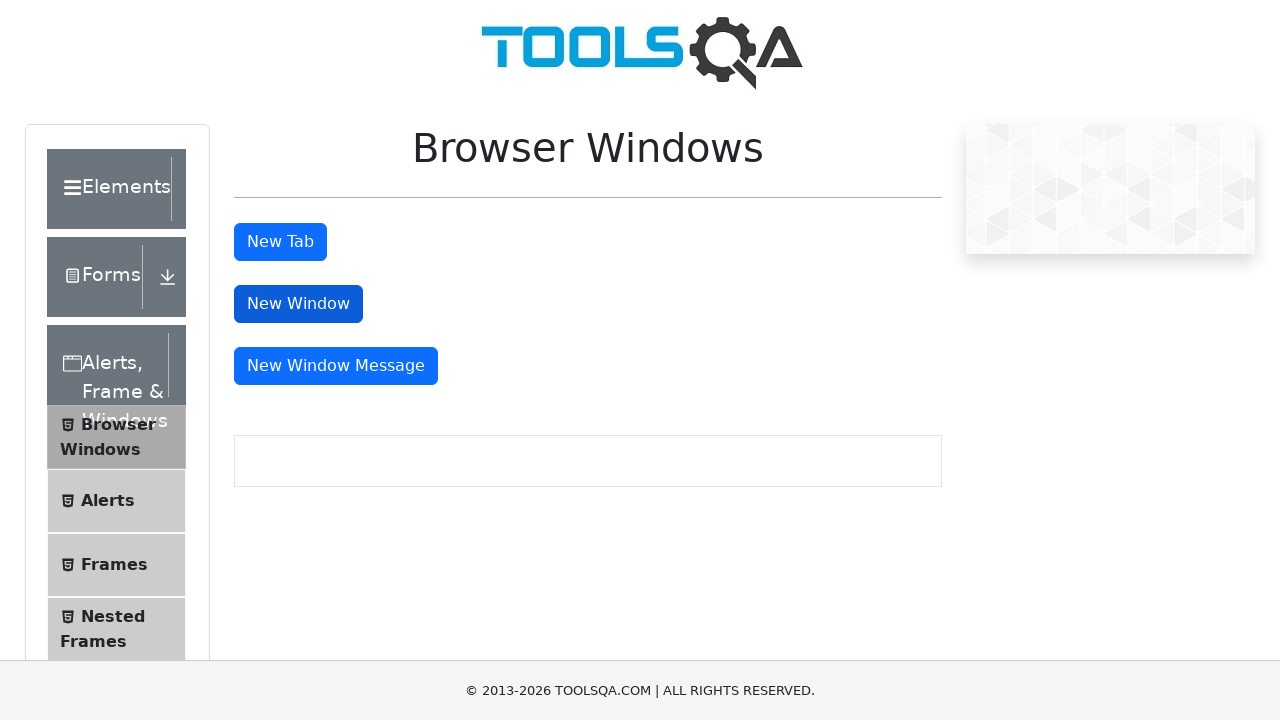

Verified new window heading is 'This is a sample page'
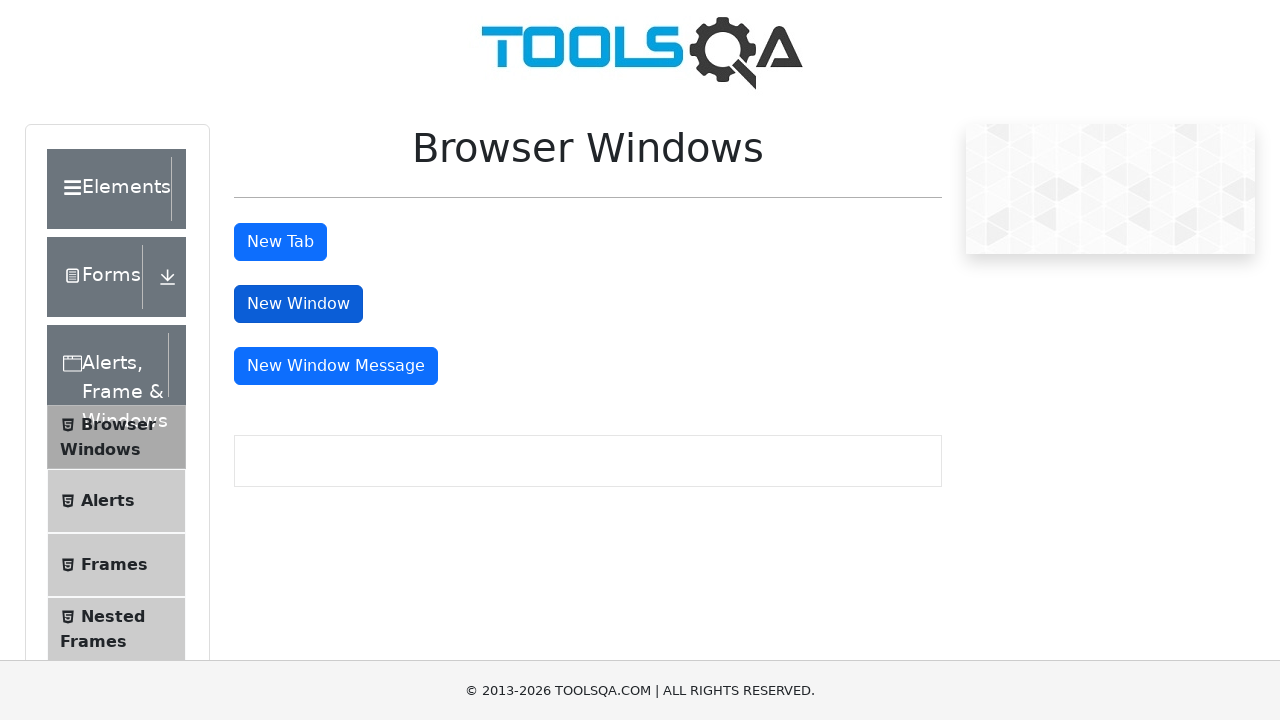

Closed the new window
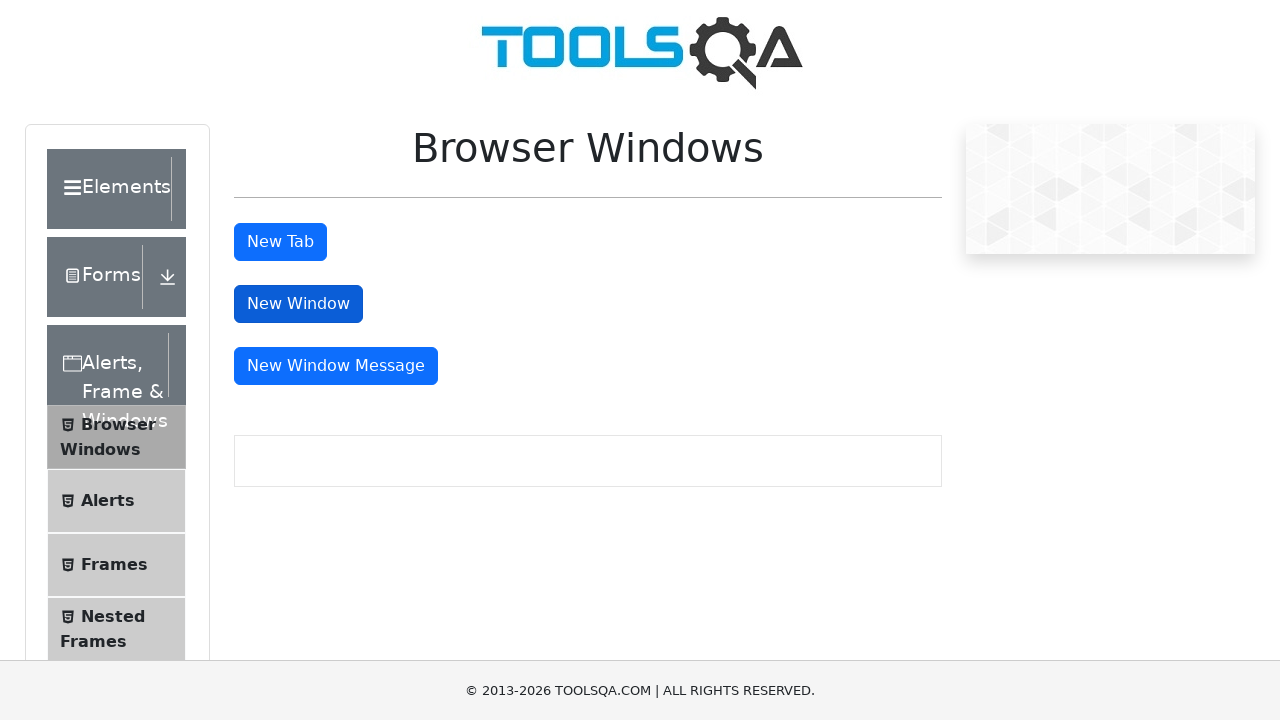

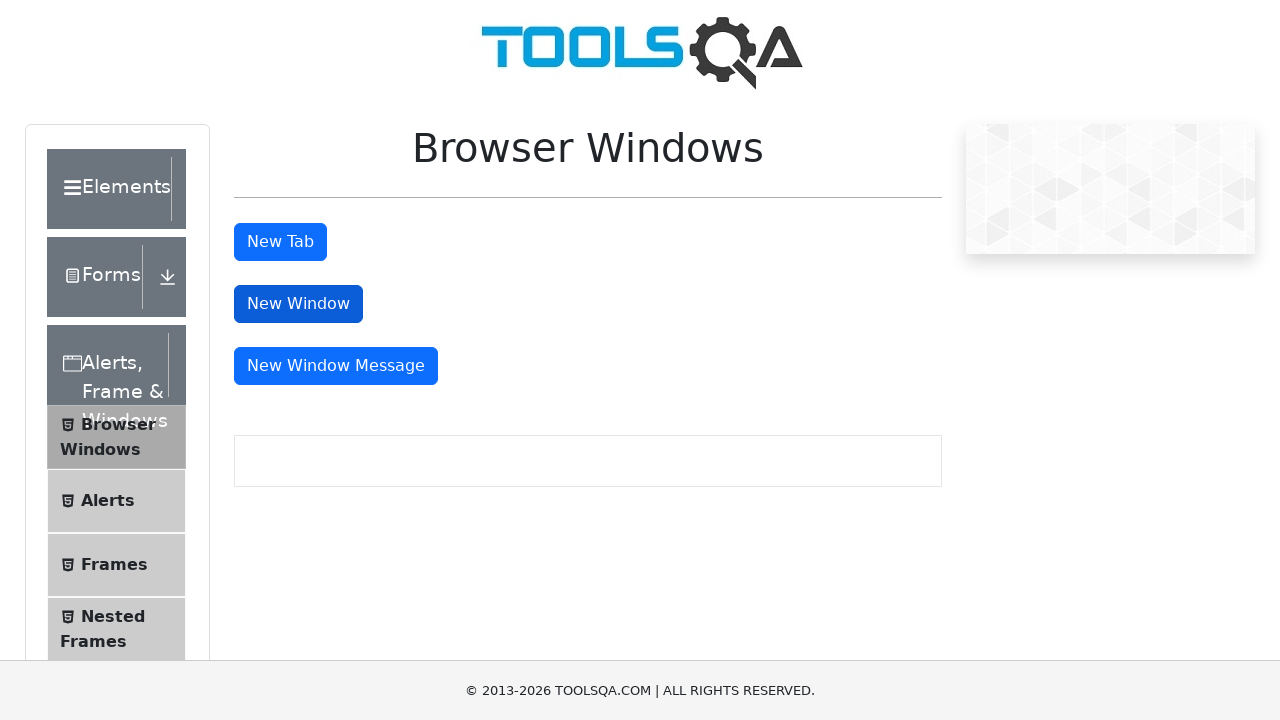